Tests file upload functionality by selecting a file and clicking the upload button, then verifies the uploaded file name is displayed

Starting URL: http://the-internet.herokuapp.com/upload

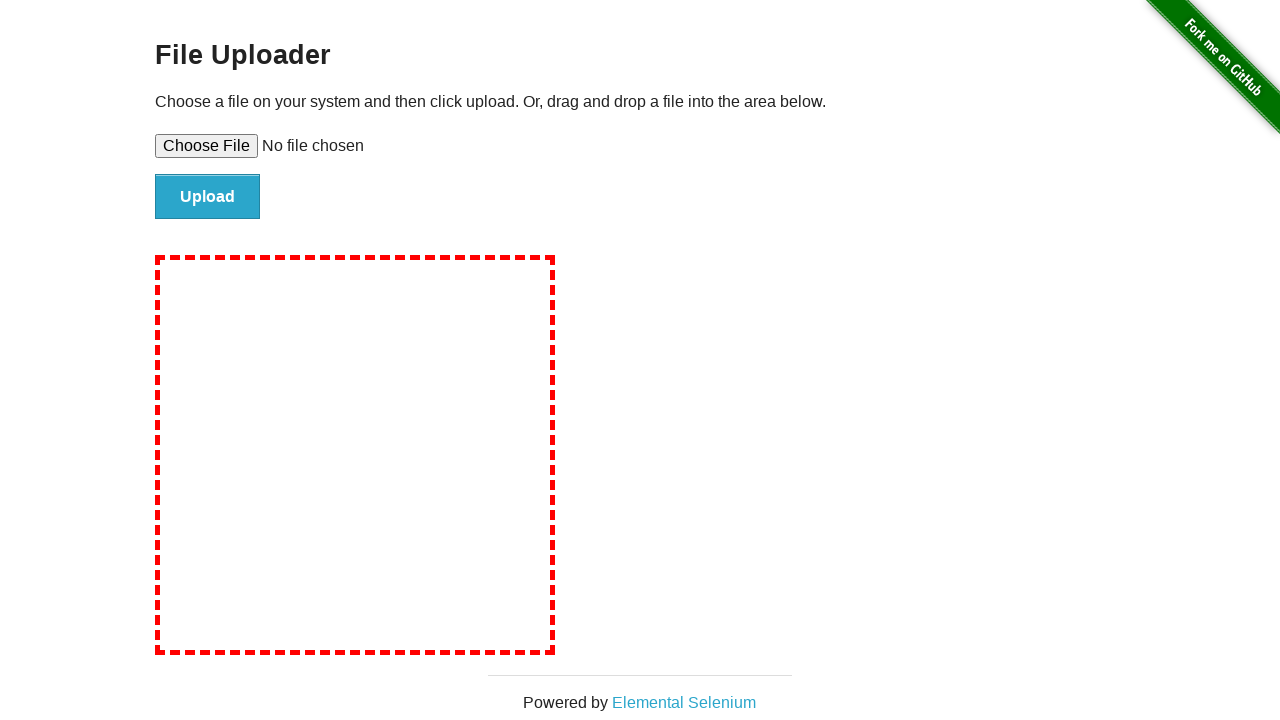

Created temporary test file for upload
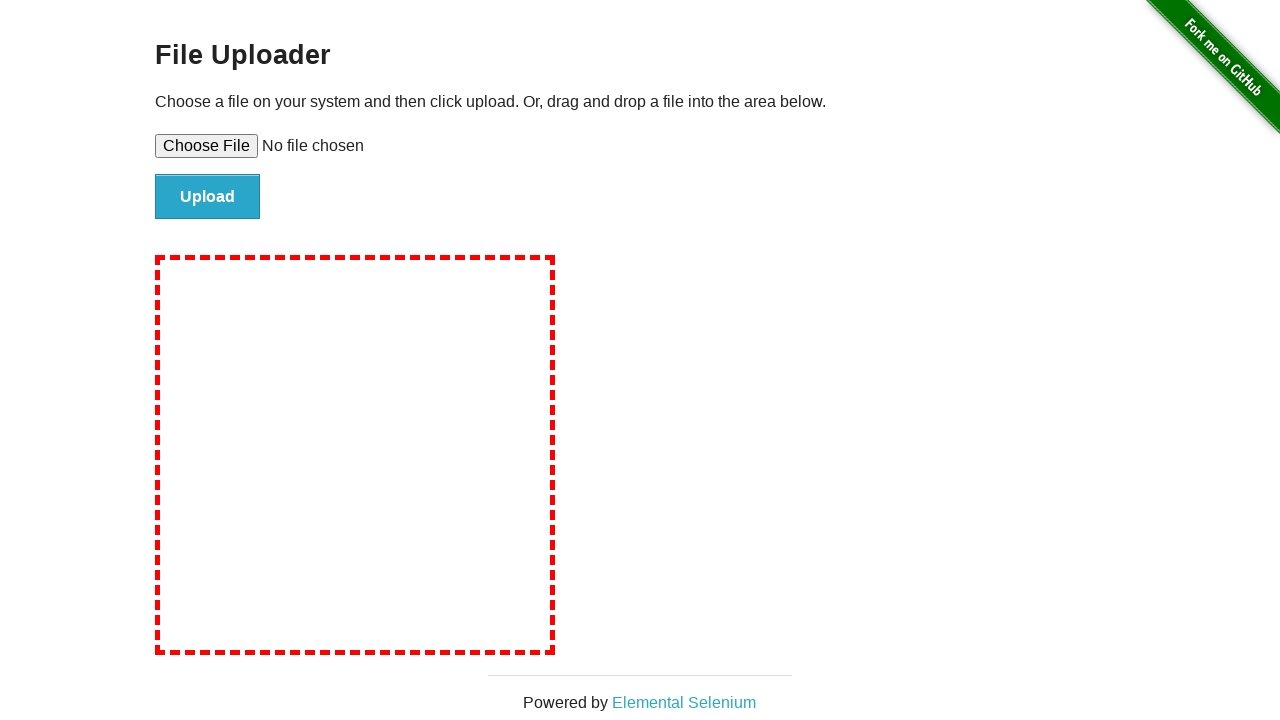

Selected test file for upload using file input
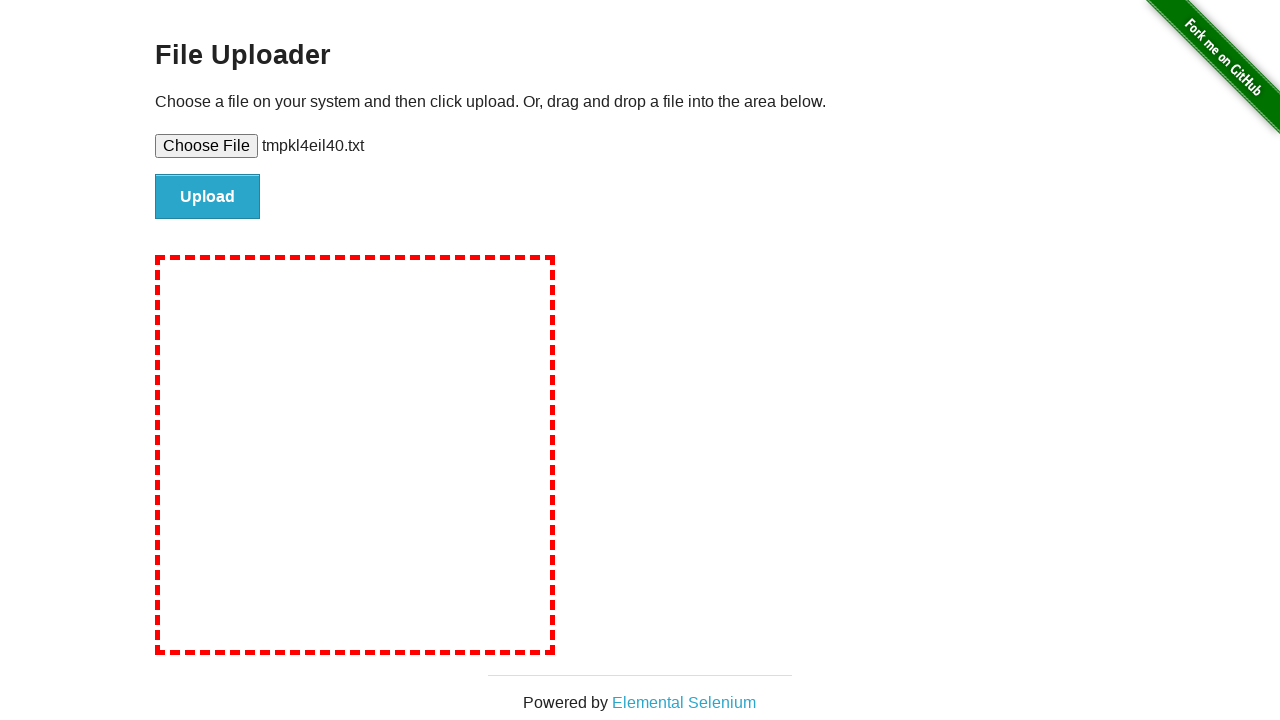

Clicked upload button to submit file at (208, 197) on #file-submit
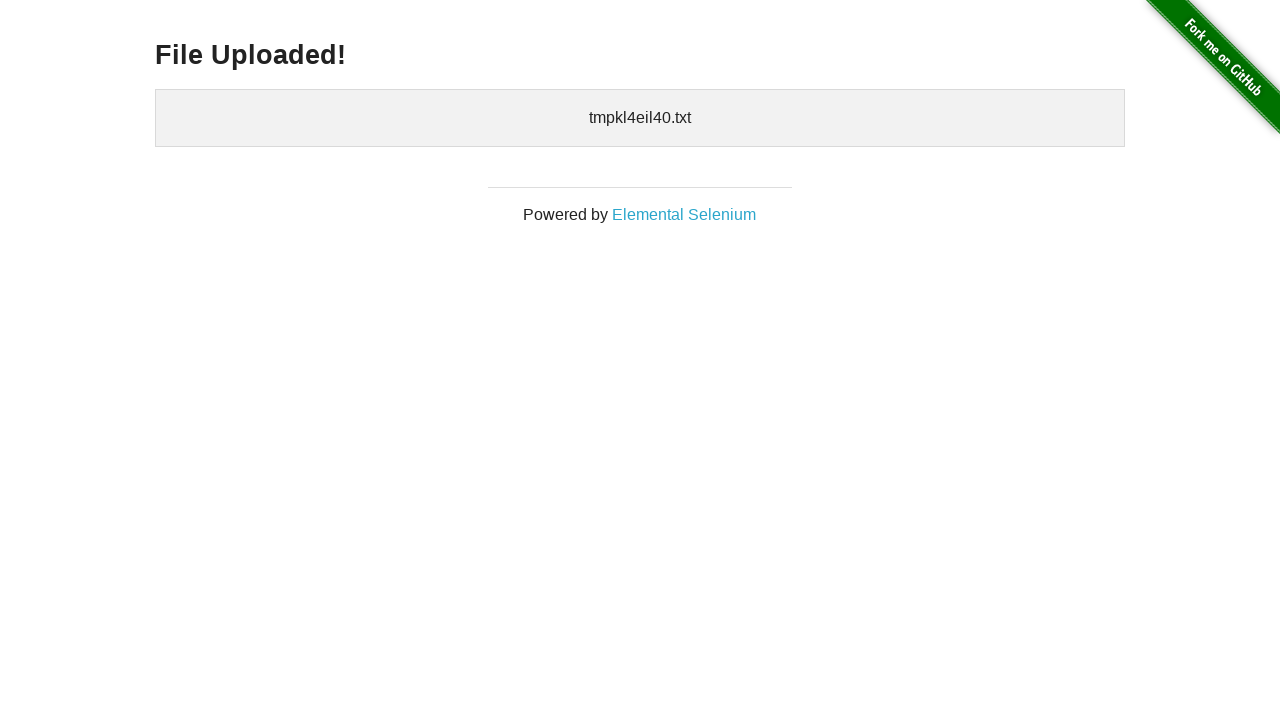

Verified uploaded file name is displayed
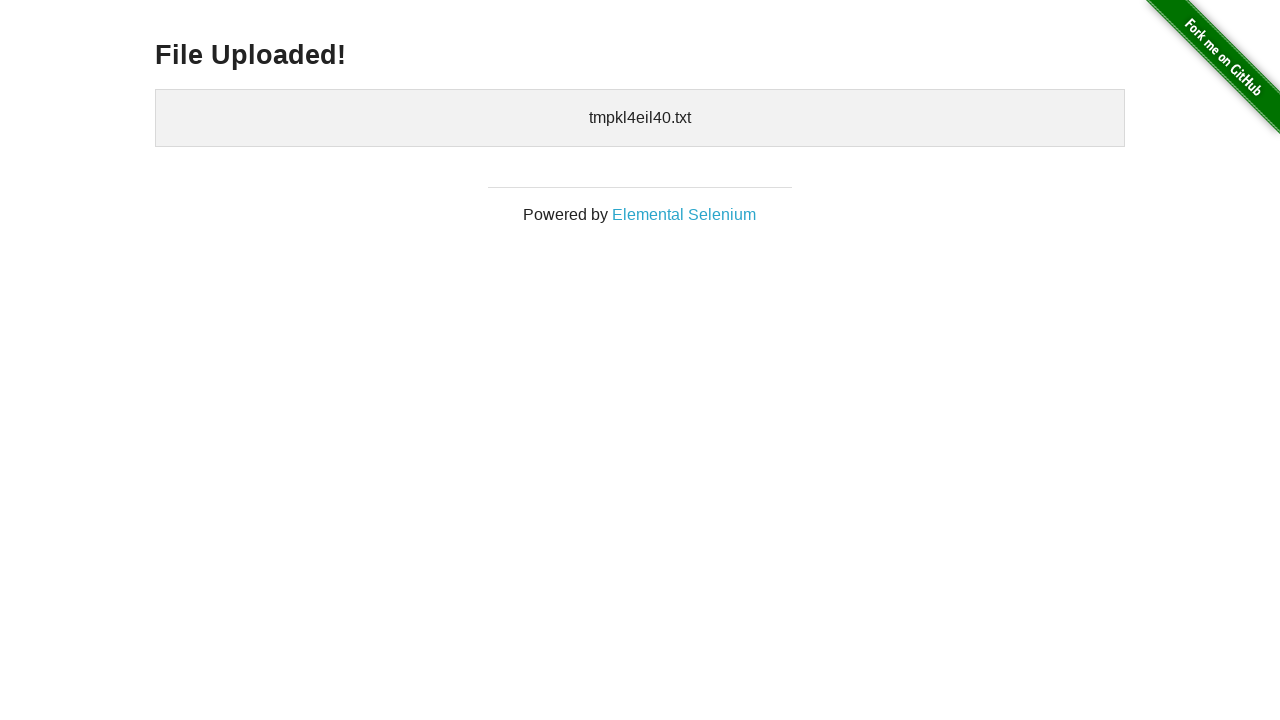

Cleaned up temporary test file
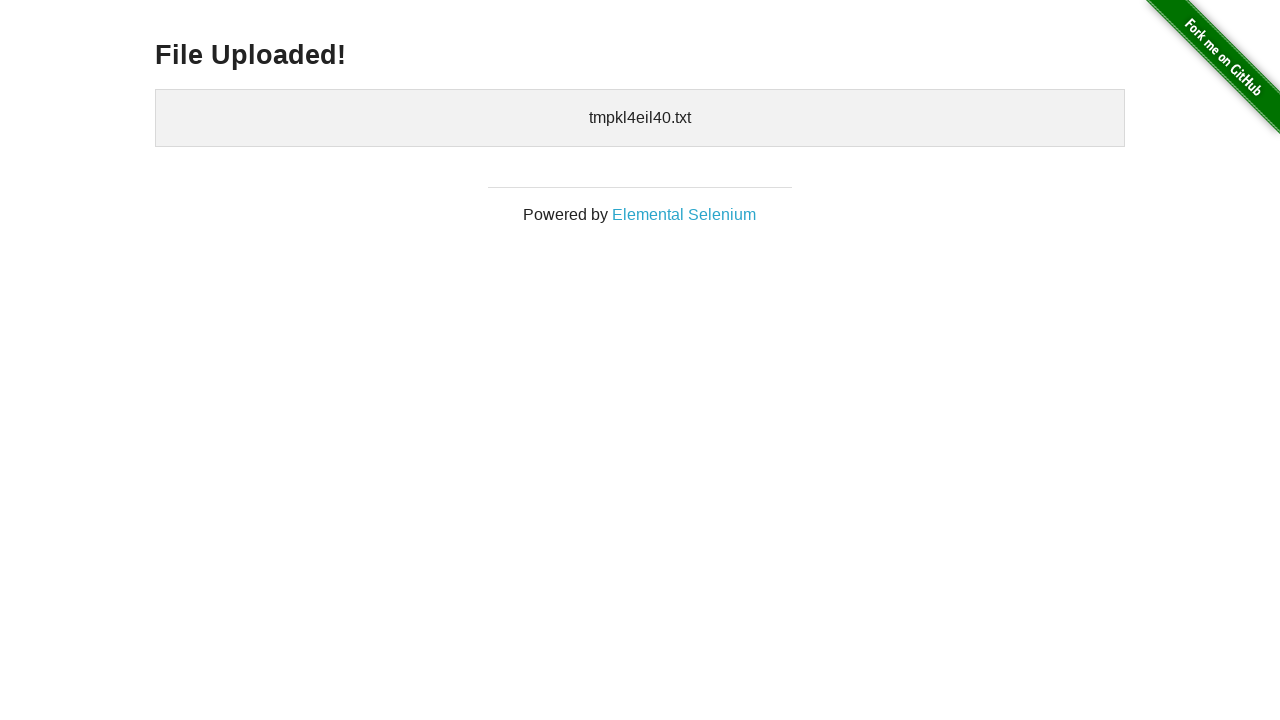

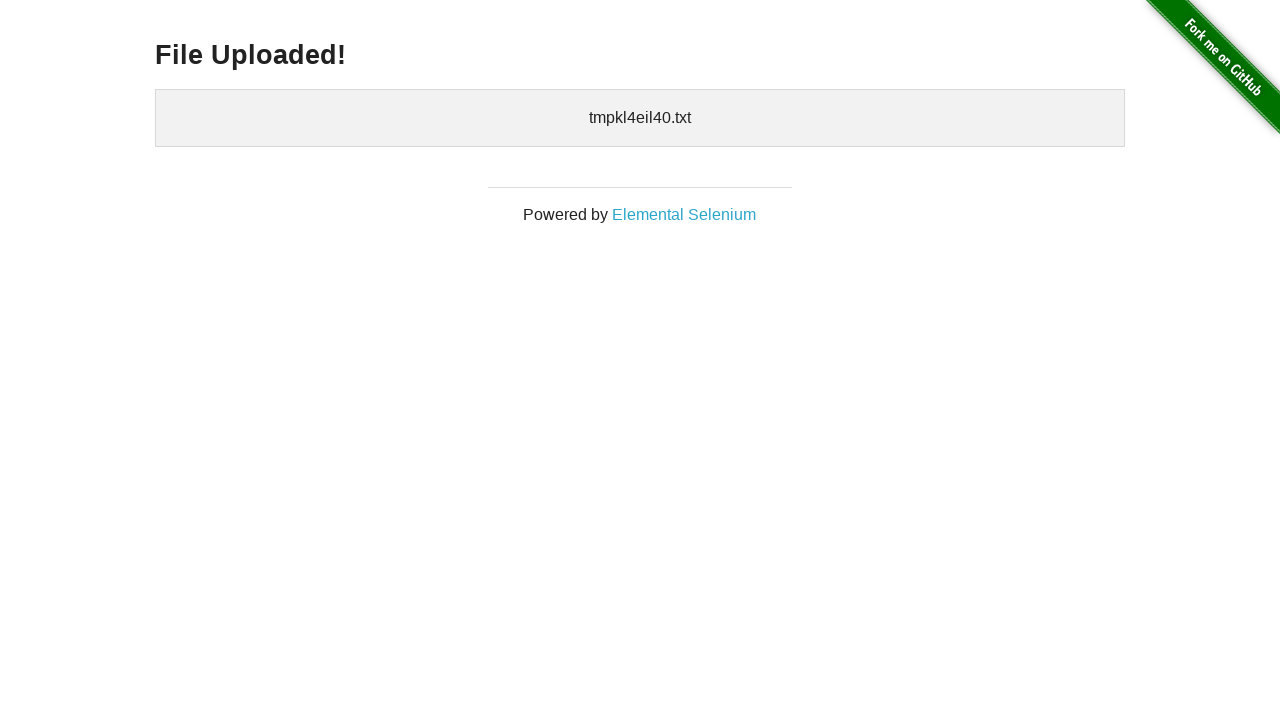